Tests if the form can be successfully submitted when all required fields are filled in with correct data, verifying the thank you page appears.

Starting URL: http://www.123contactform.com/form-3079673/Events-Form

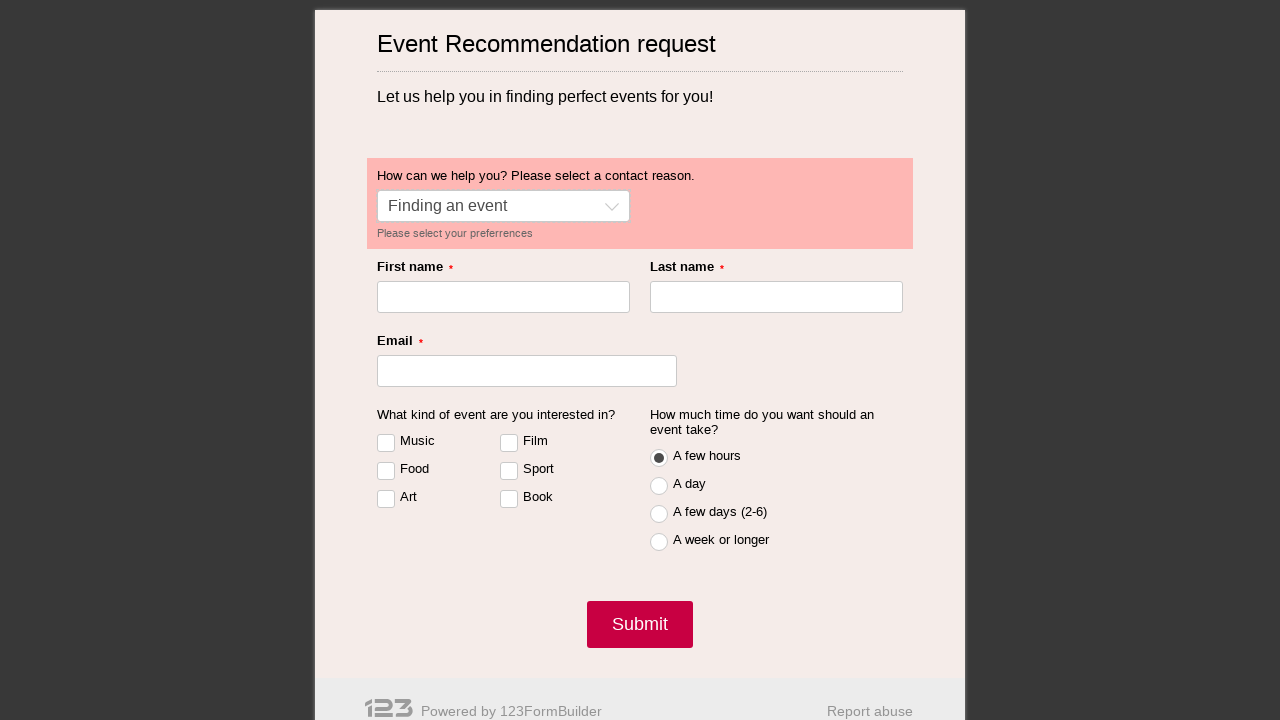

Waited for first name input field to load
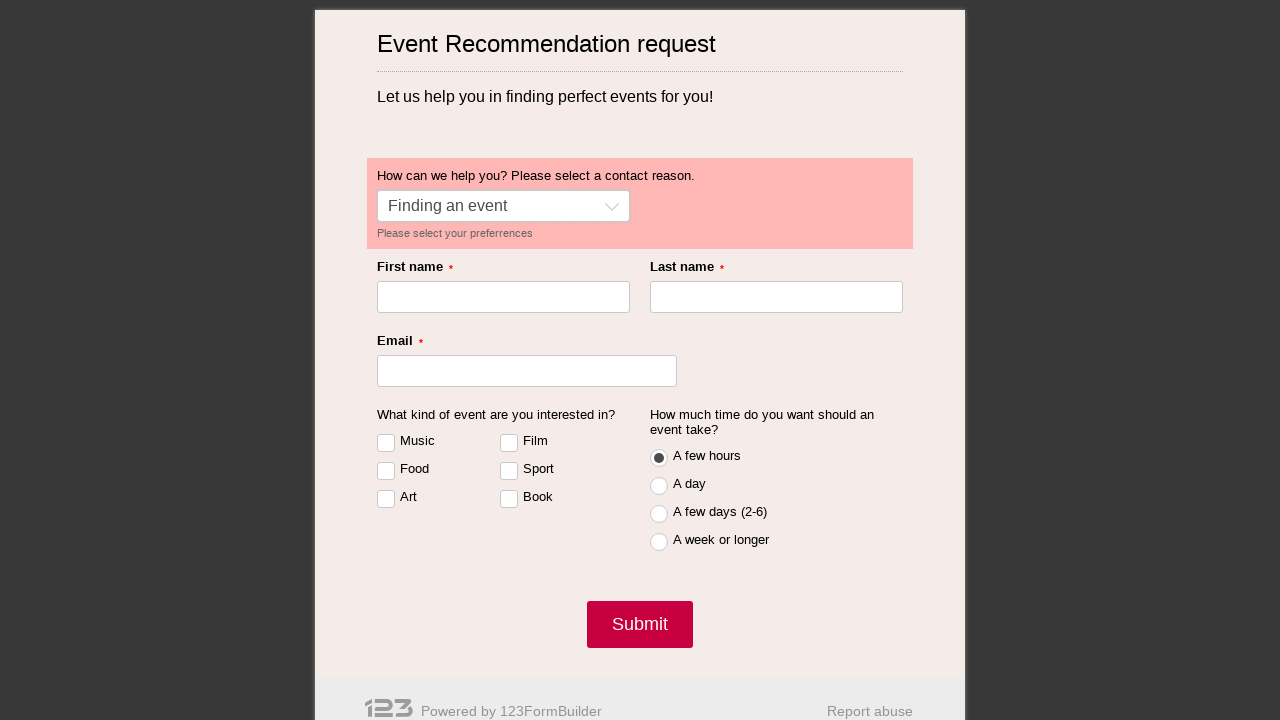

Filled first name field with 'Honza' on input[name='control33873733']
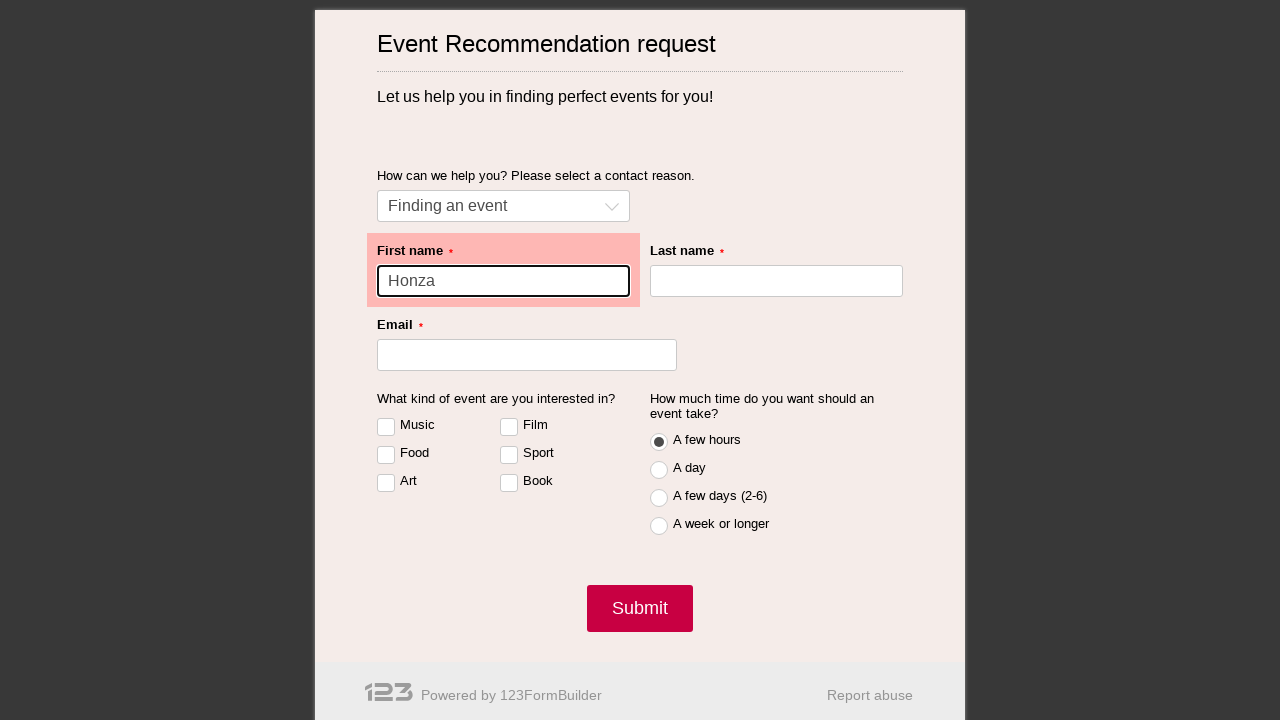

Filled last name field with 'Novak' on #id123-control33873751
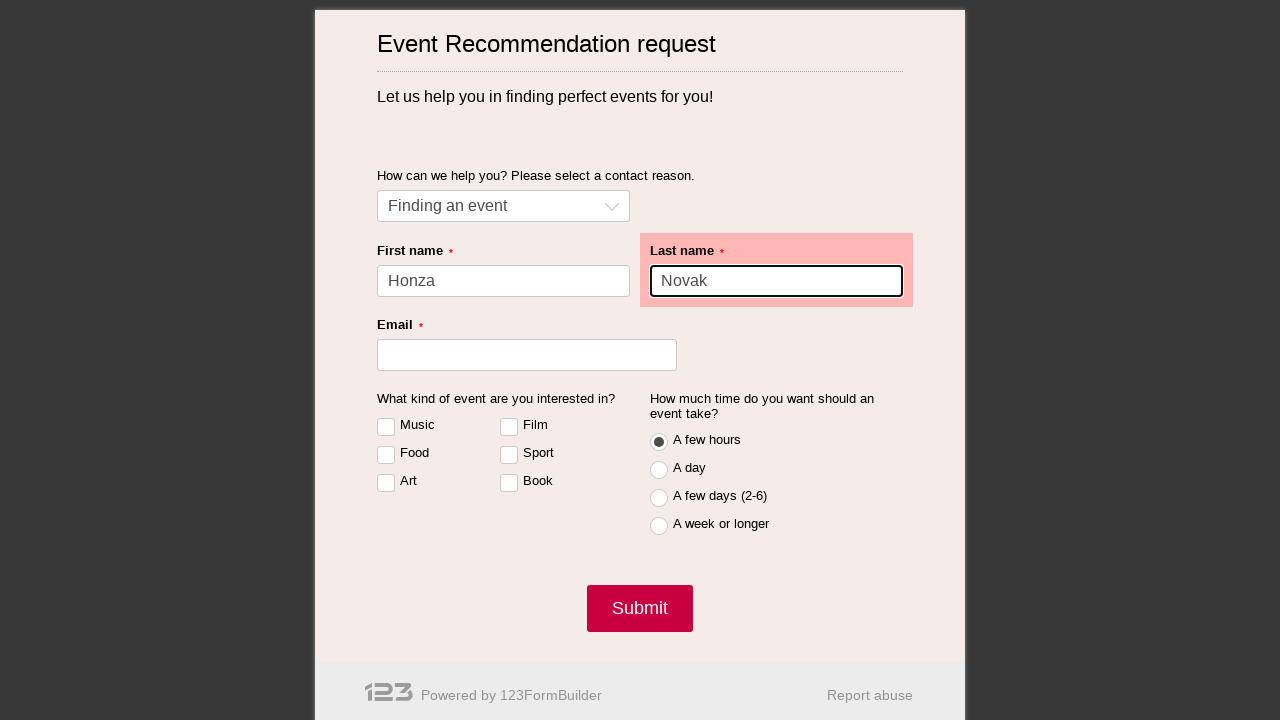

Filled email field with 'hn_test@domain.com' on #id123-control33865730
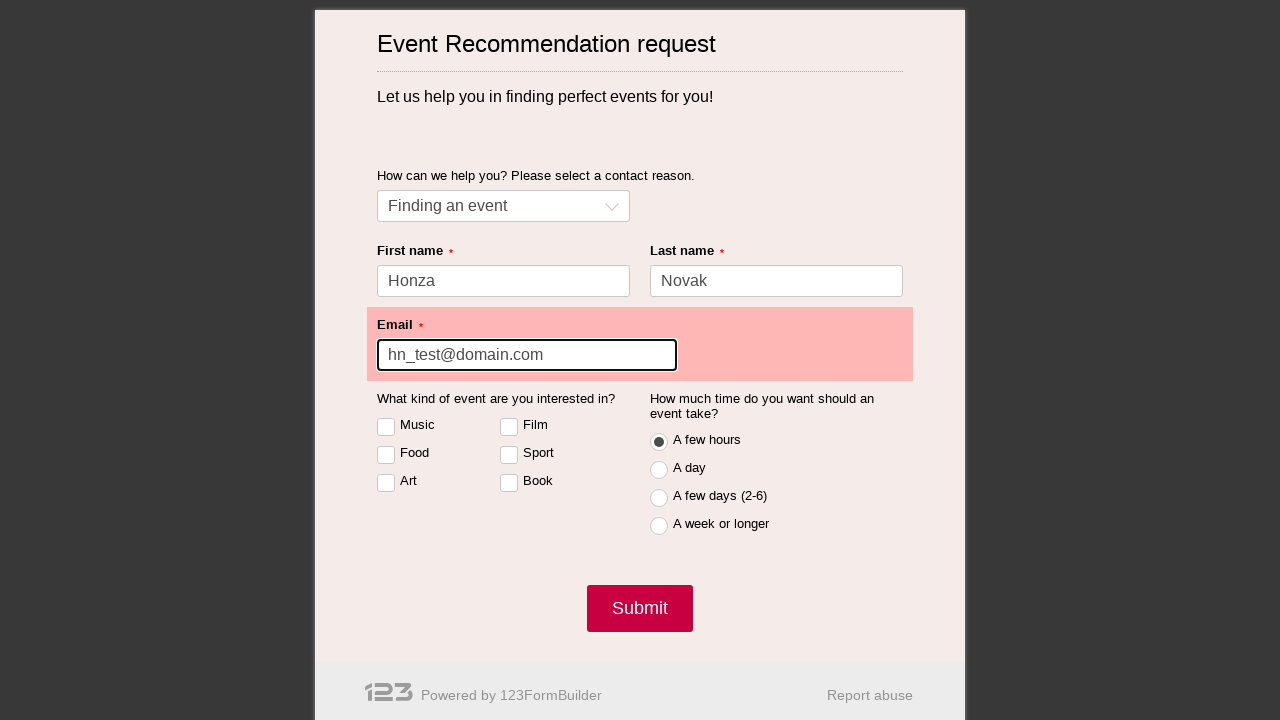

Clicked form submit button at (640, 608) on button
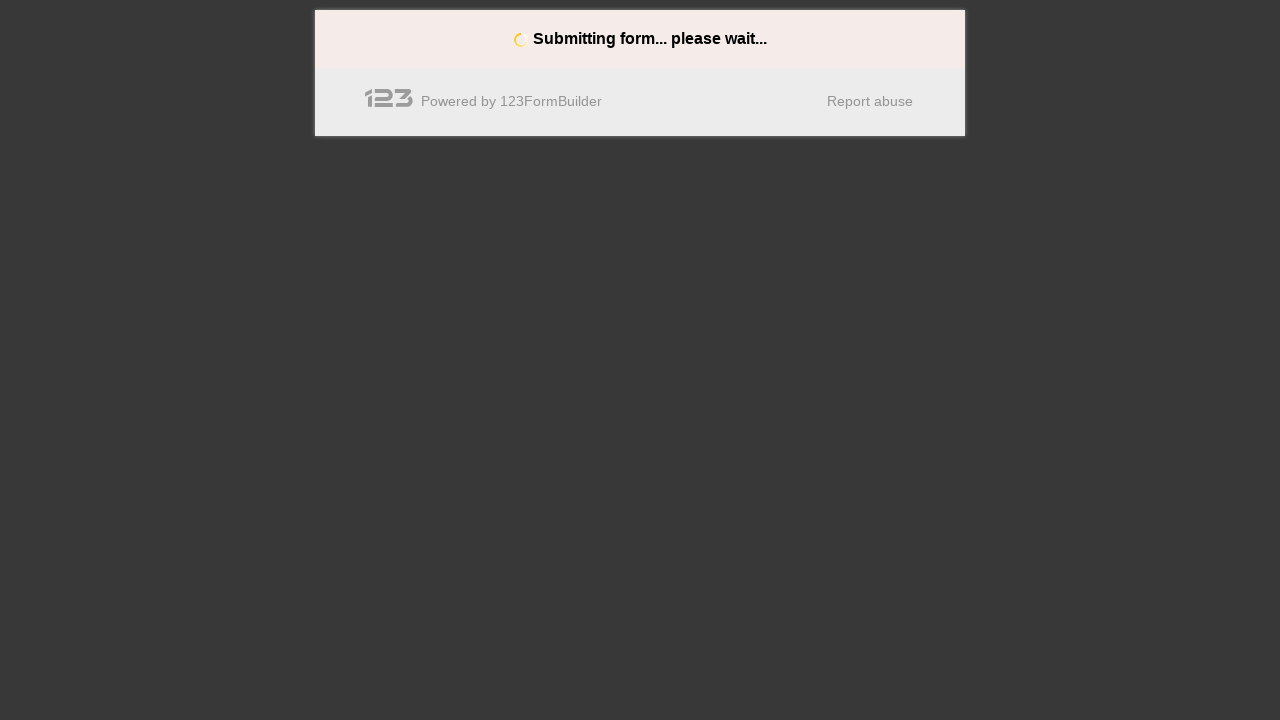

Verified thank you page appeared with continue link
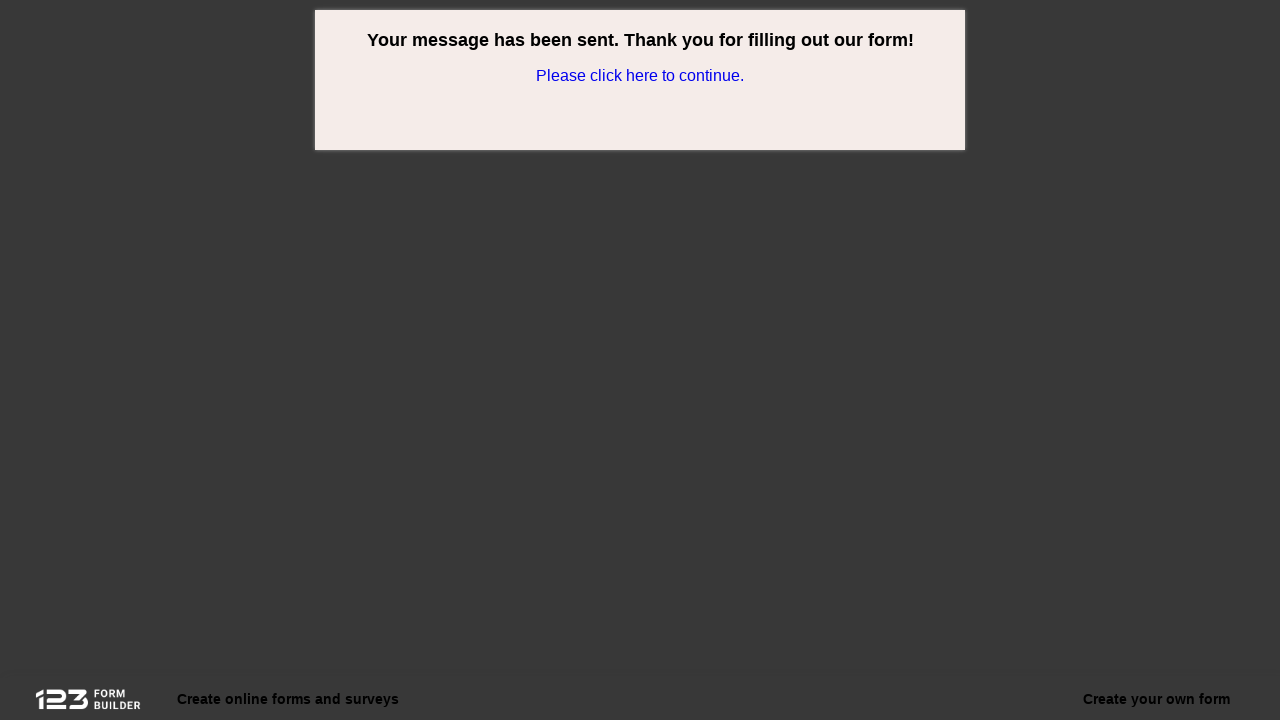

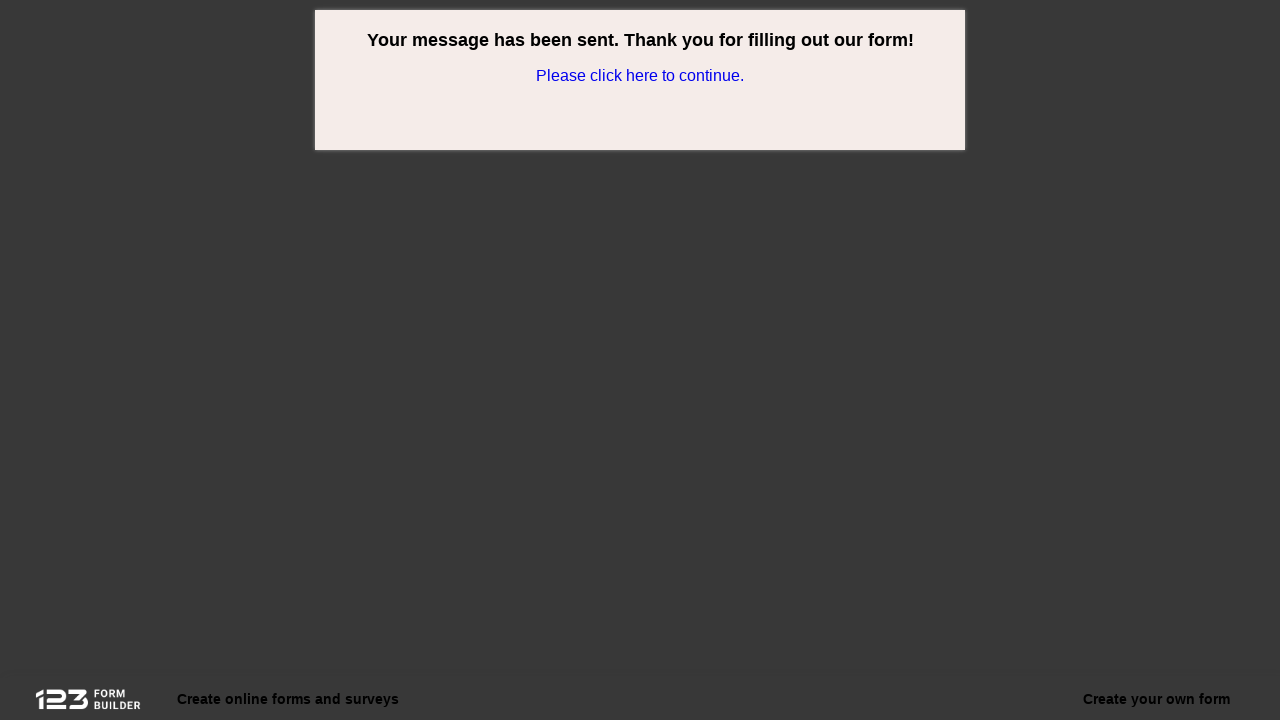